Basic browser automation test that navigates to Rahul Shetty Academy website and verifies the page loads by checking the URL and title are accessible.

Starting URL: https://rahulshettyacademy.com/

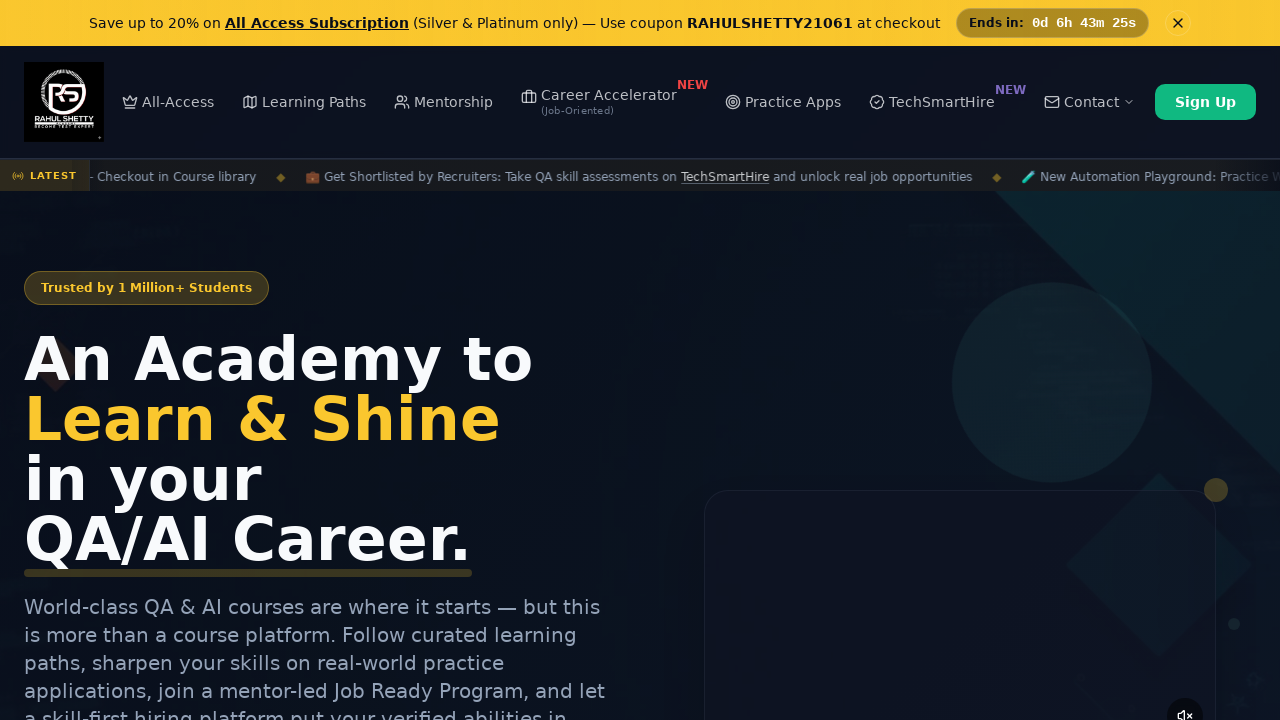

Waited for page to load - DOM content loaded
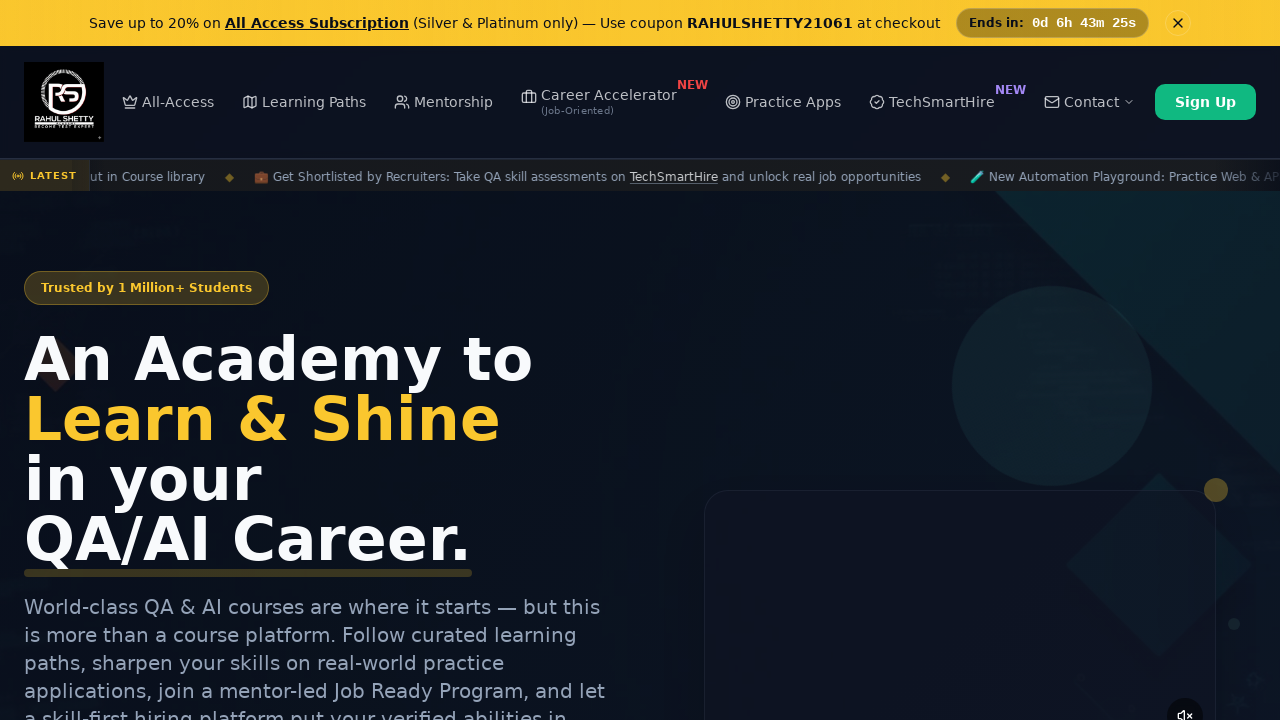

Verified page title exists
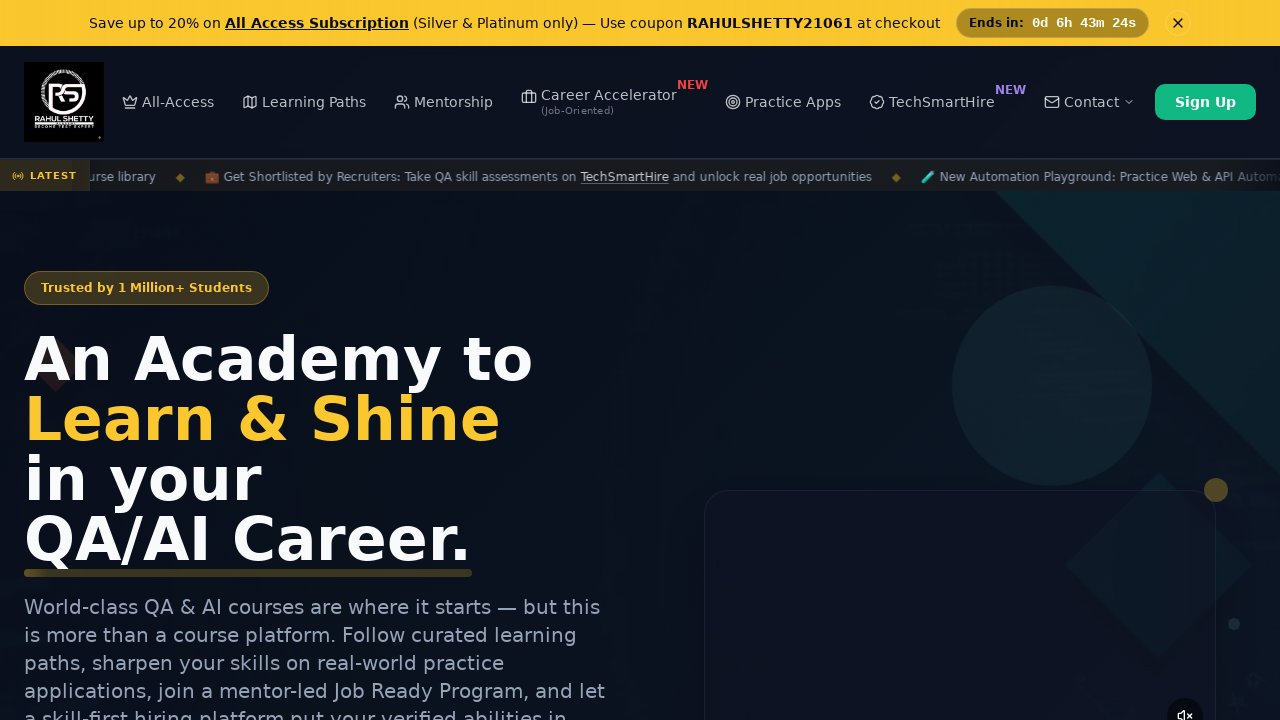

Verified URL contains 'rahulshettyacademy.com'
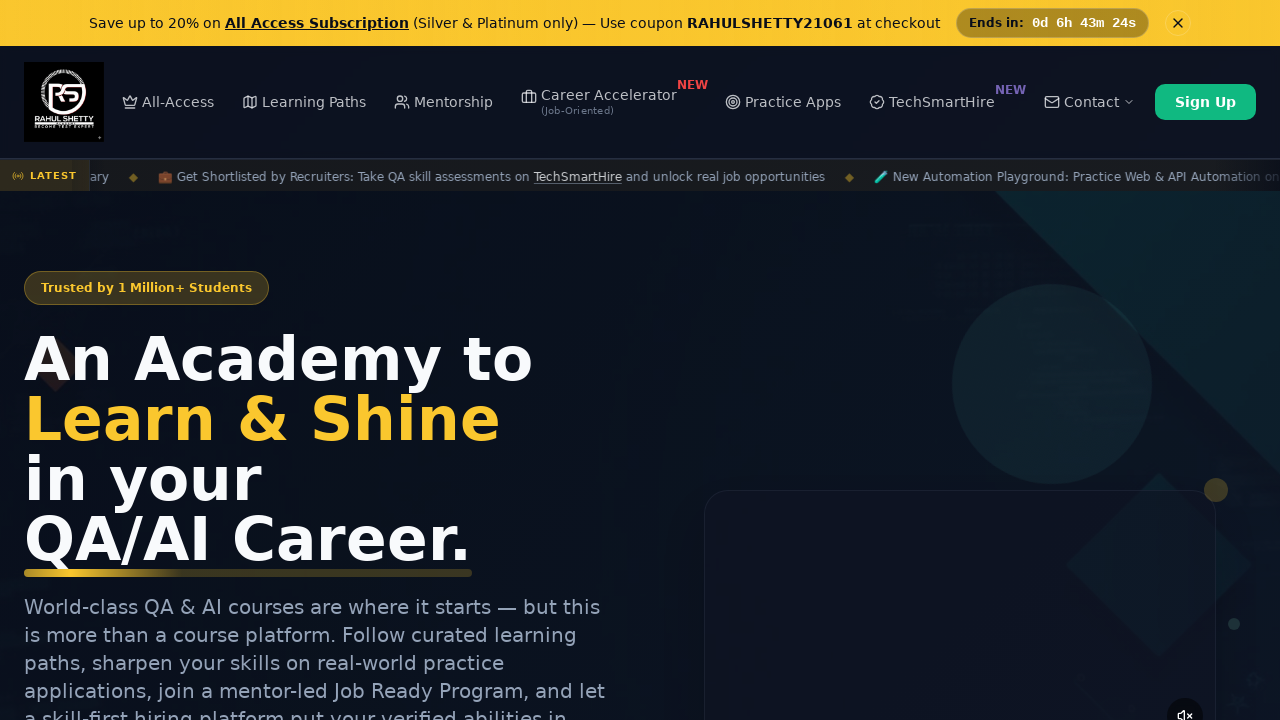

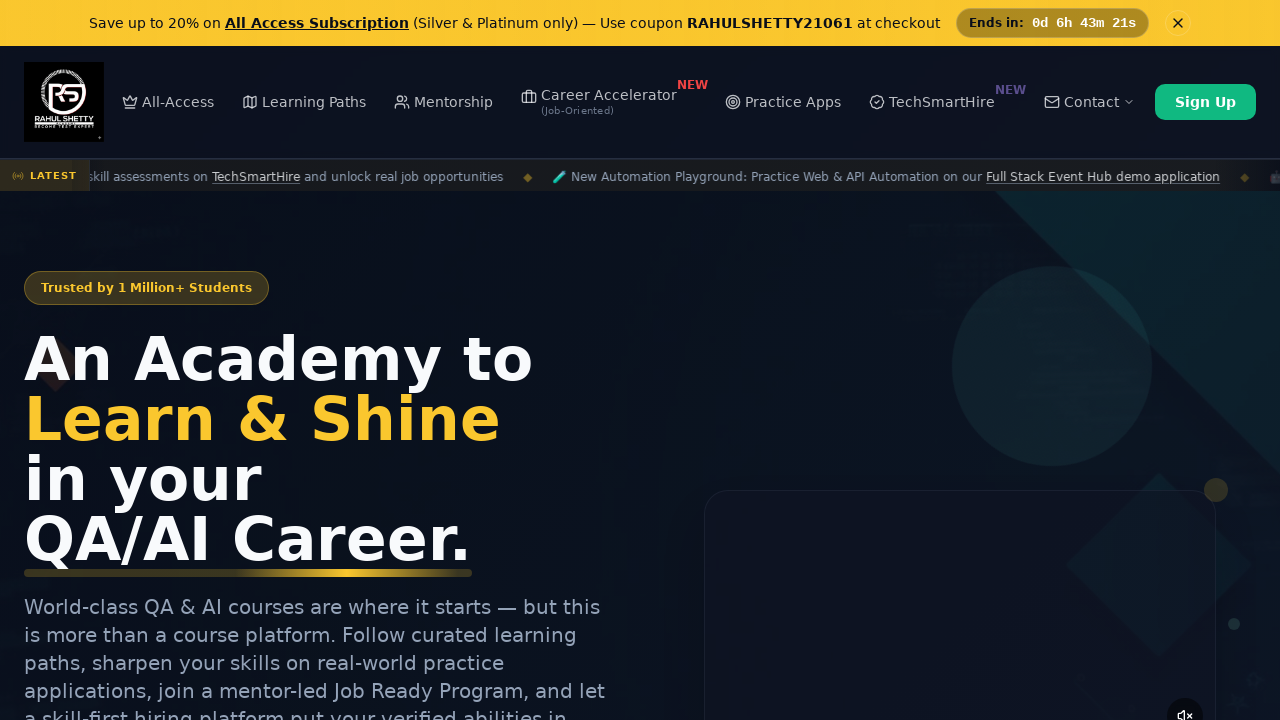